Clicks generate, then for each task row selects a dropdown option that starts with a specific letter from the task description

Starting URL: https://obstaclecourse.tricentis.com/Obstacles/14090

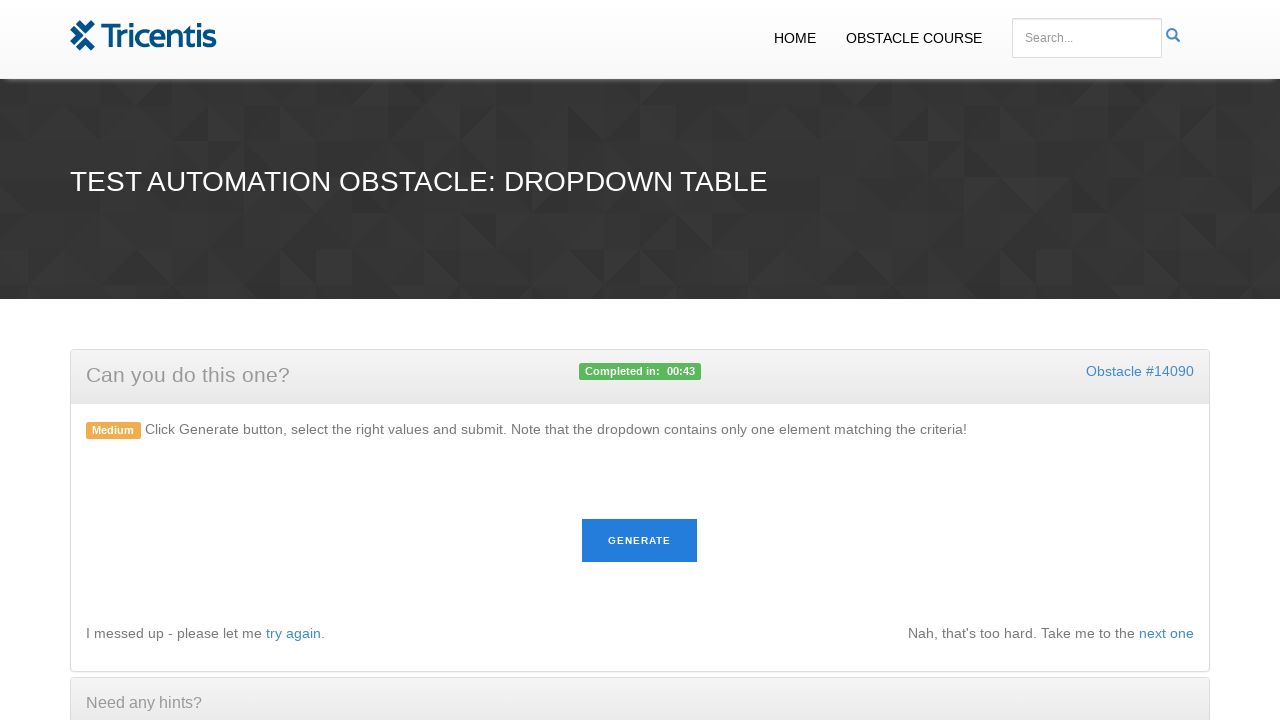

Clicked generate button at (640, 541) on #generate
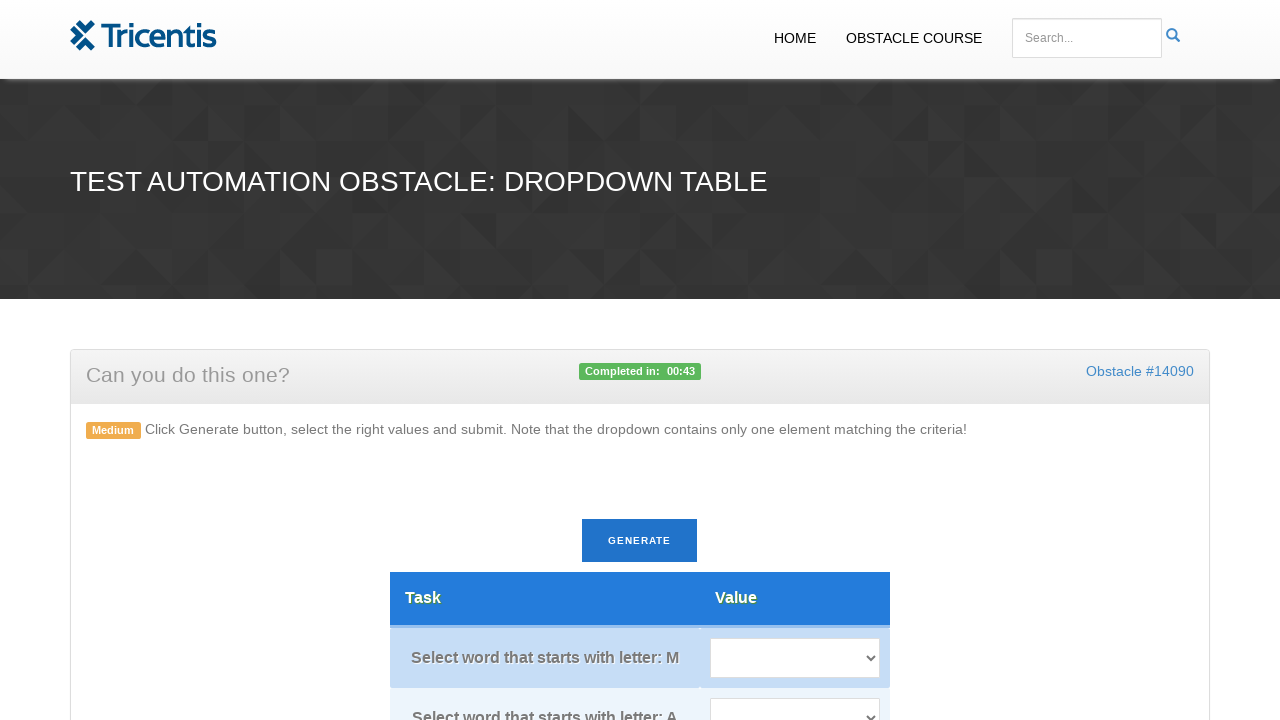

Retrieved all task elements from the table
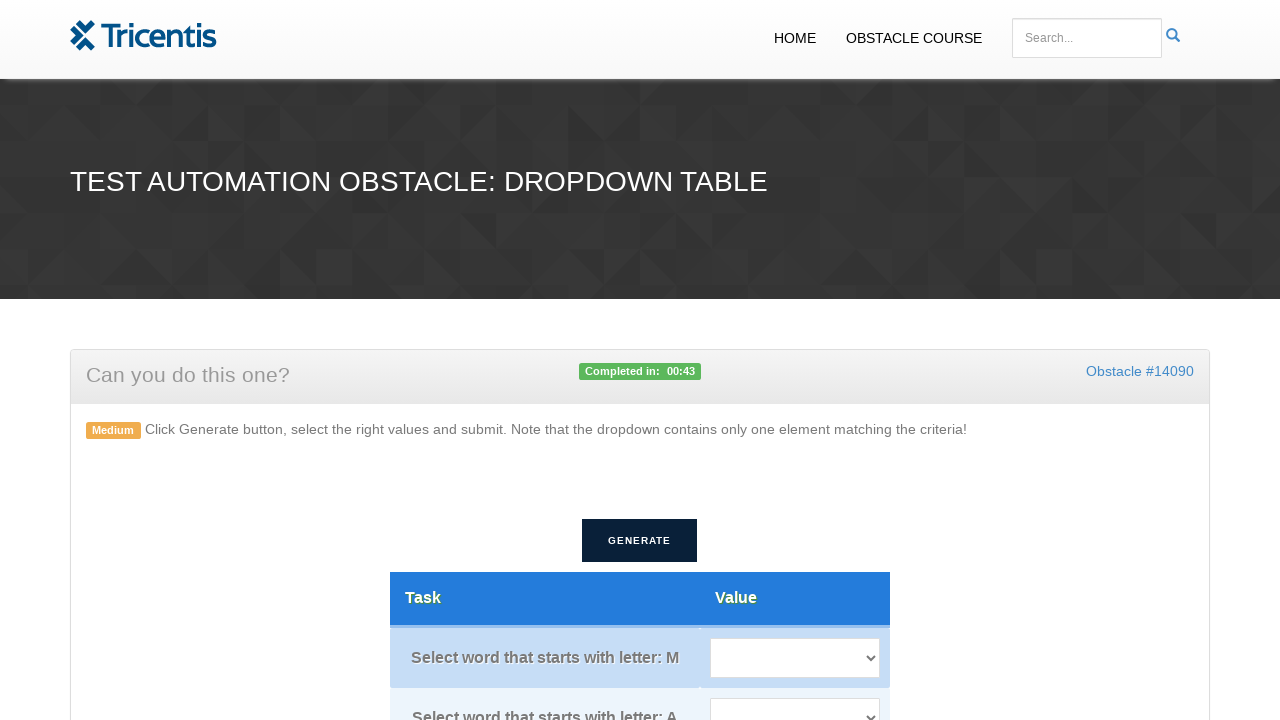

Retrieved all dropdown selectors
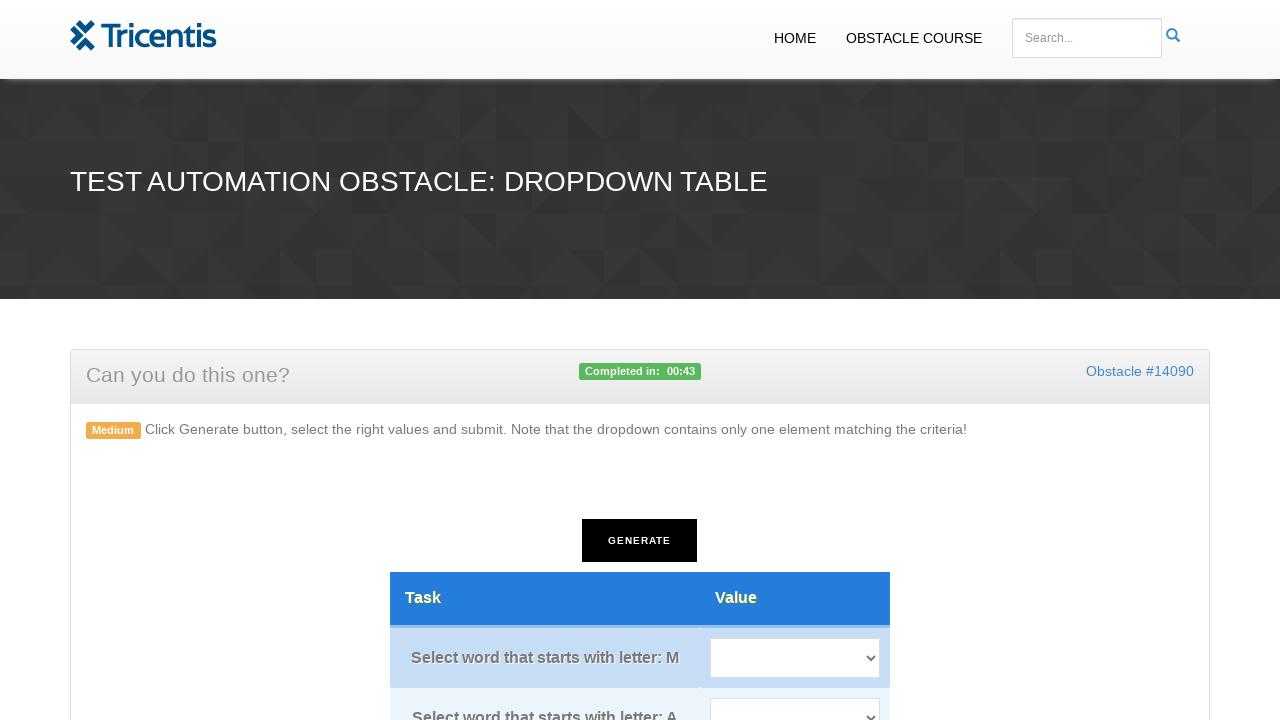

Selected dropdown option 'Mobile' starting with 'M' for task 1 on select.tableselect.value >> nth=0
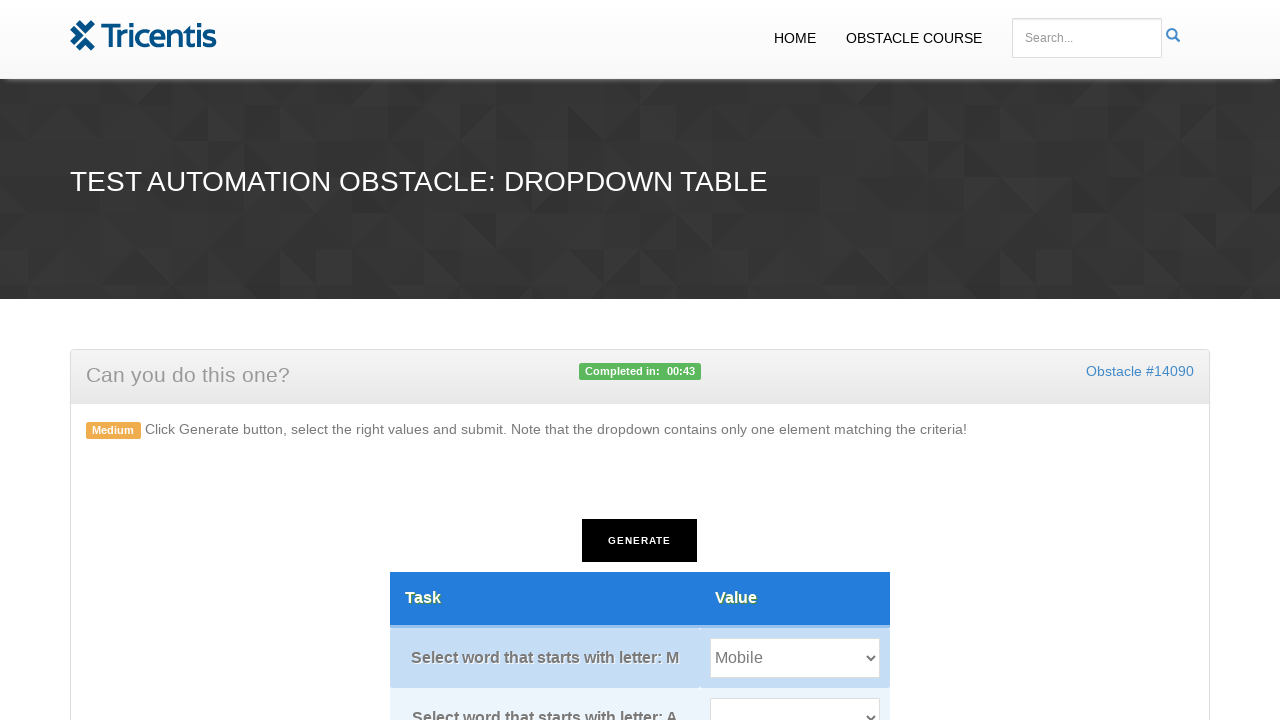

Selected dropdown option 'Accelerate' starting with 'A' for task 2 on select.tableselect.value >> nth=1
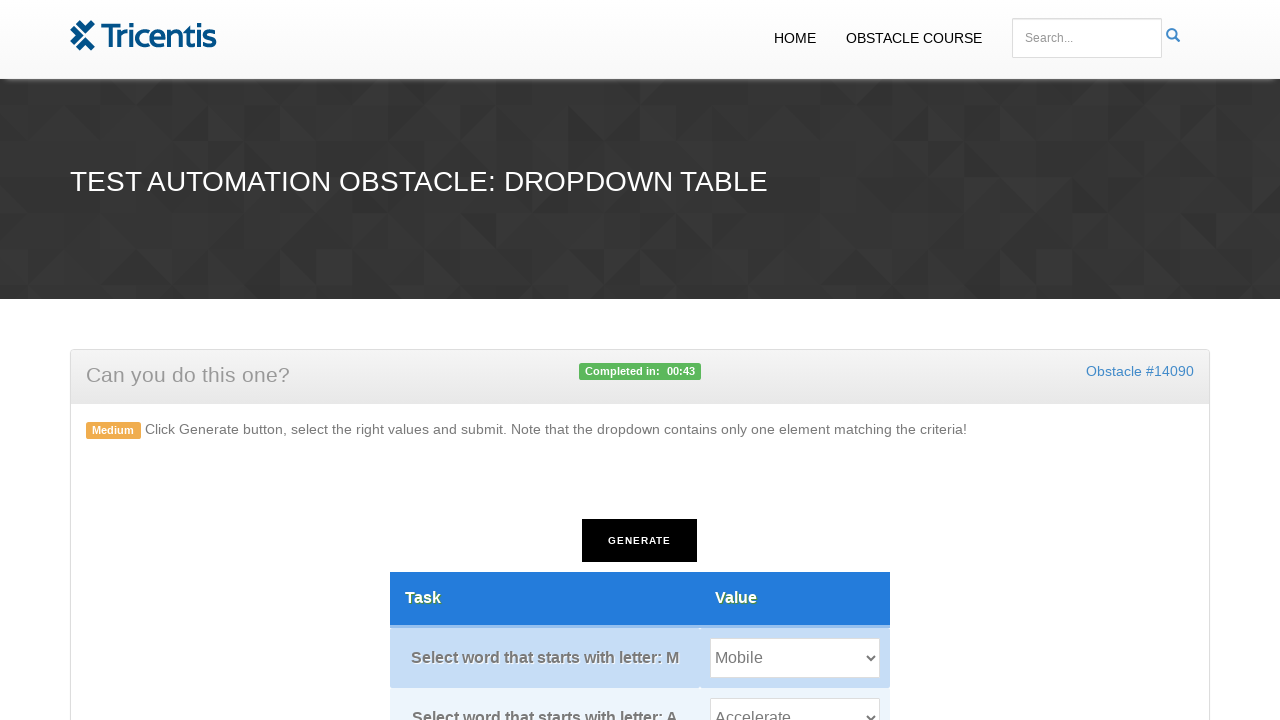

Selected dropdown option 'Cloud' starting with 'C' for task 3 on select.tableselect.value >> nth=2
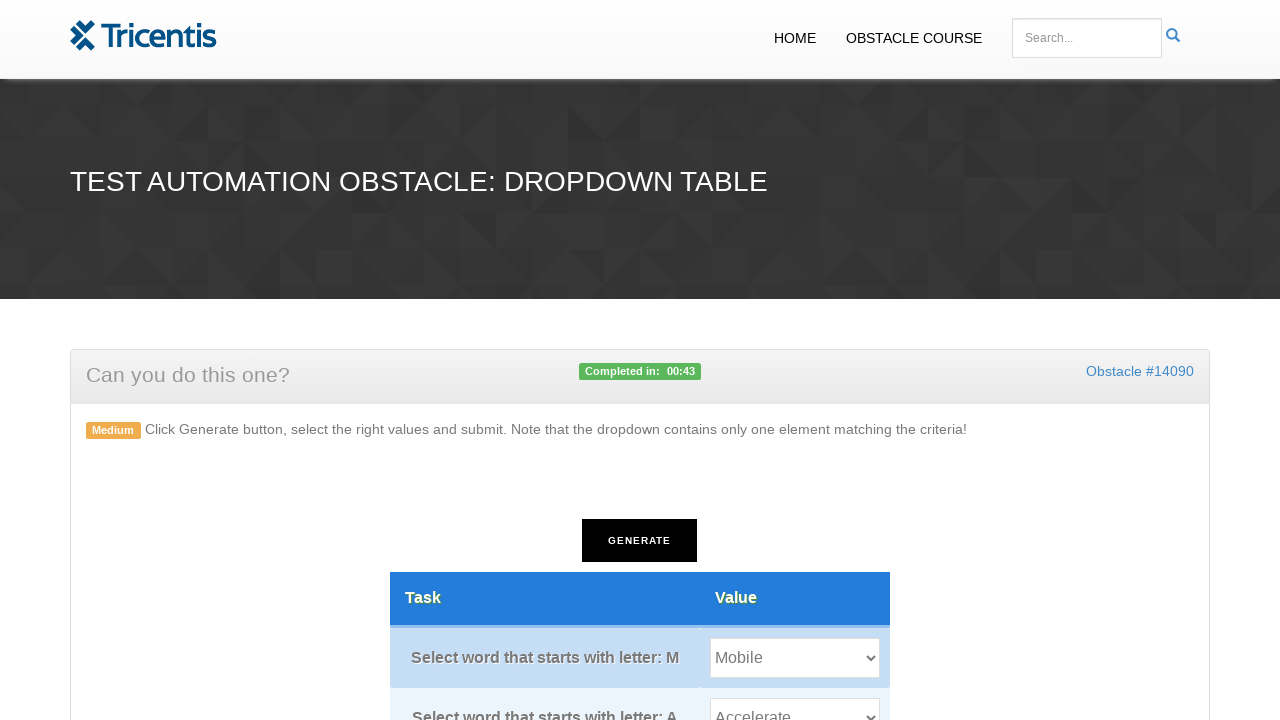

Selected dropdown option 'WebDriver' starting with 'W' for task 4 on select.tableselect.value >> nth=3
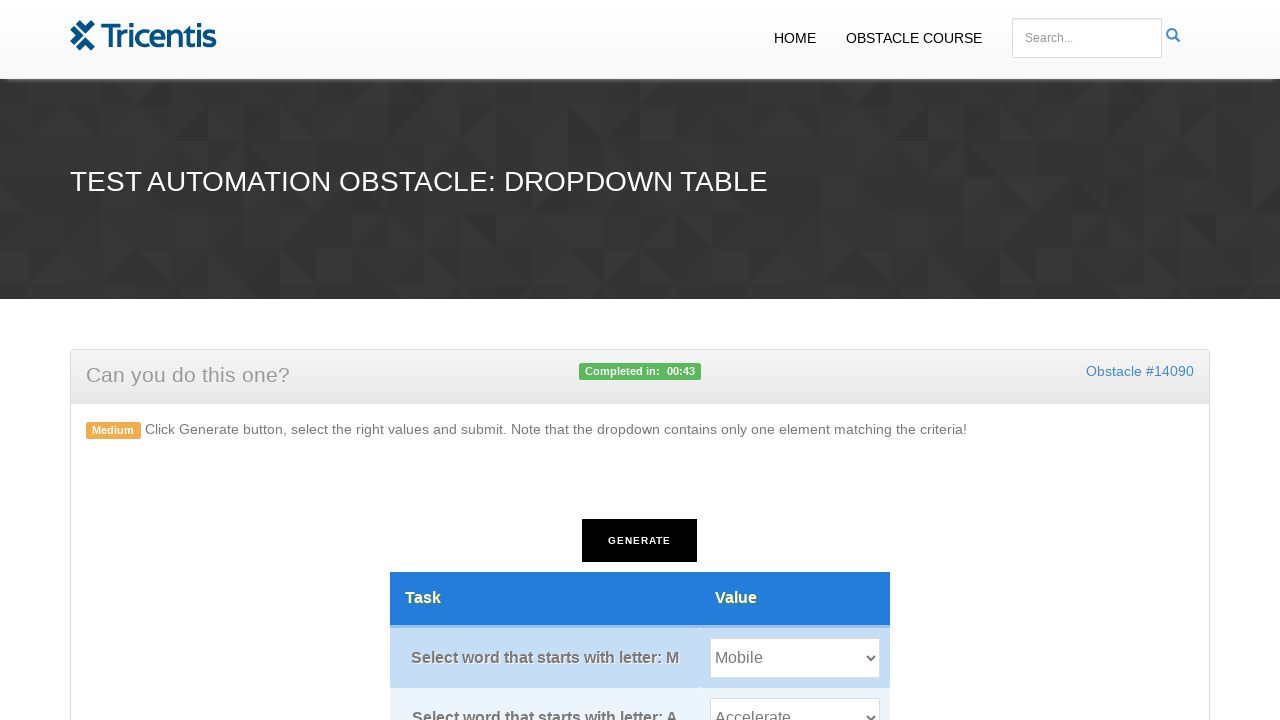

Selected dropdown option 'SmartID' starting with 'S' for task 5 on select.tableselect.value >> nth=4
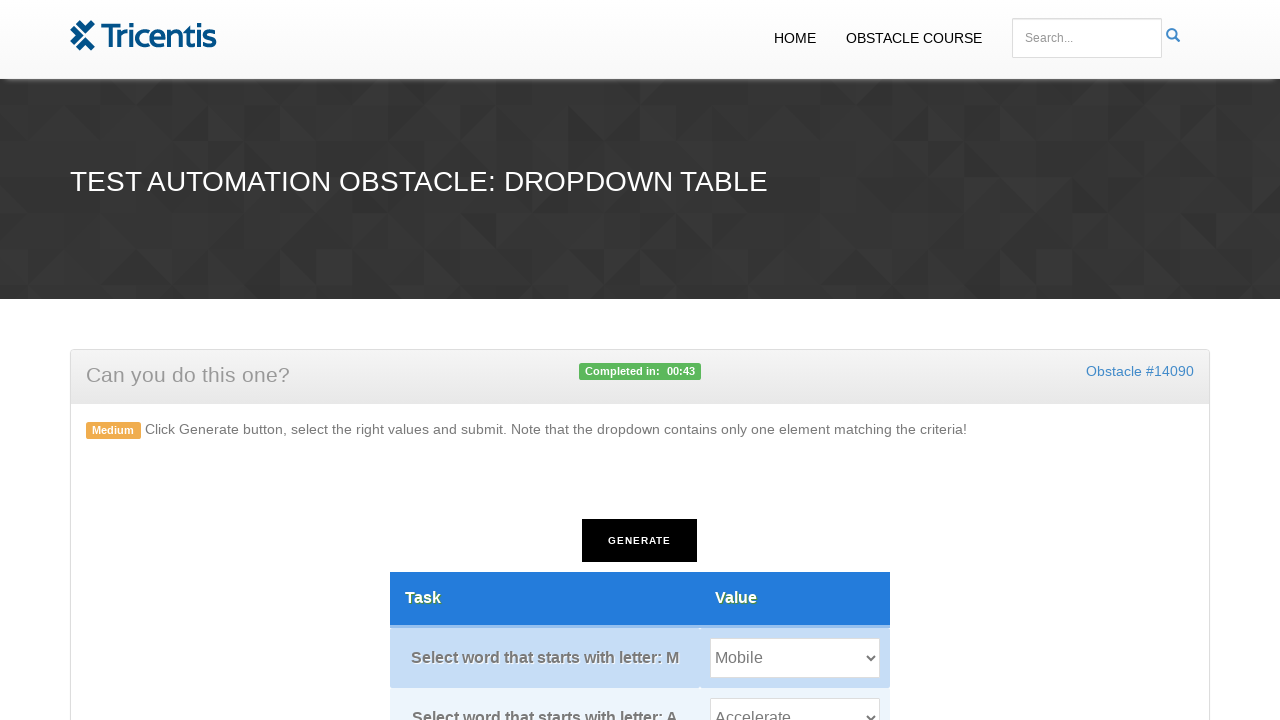

Clicked submit button to complete the task at (640, 360) on #submit
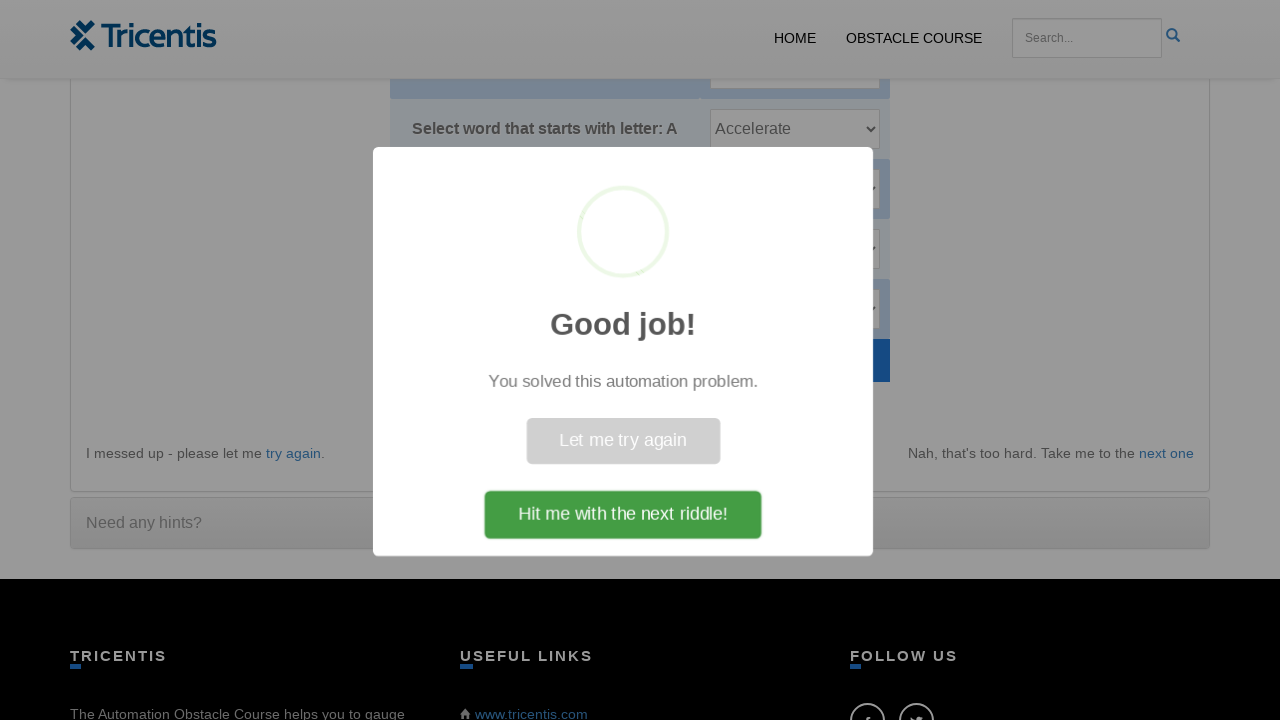

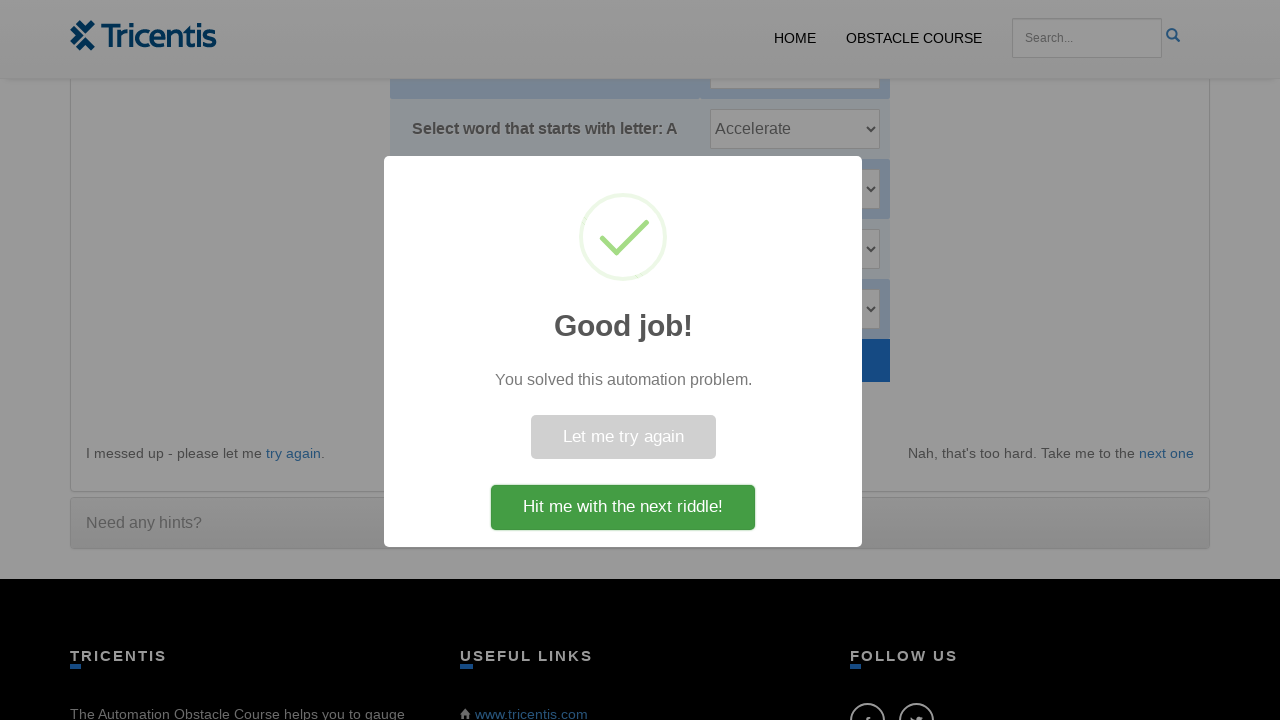